Tests table sorting functionality by clicking on a column header to sort, verifying the sort order, and finding the price of a specific item in the table

Starting URL: https://rahulshettyacademy.com/seleniumPractise/#/offers

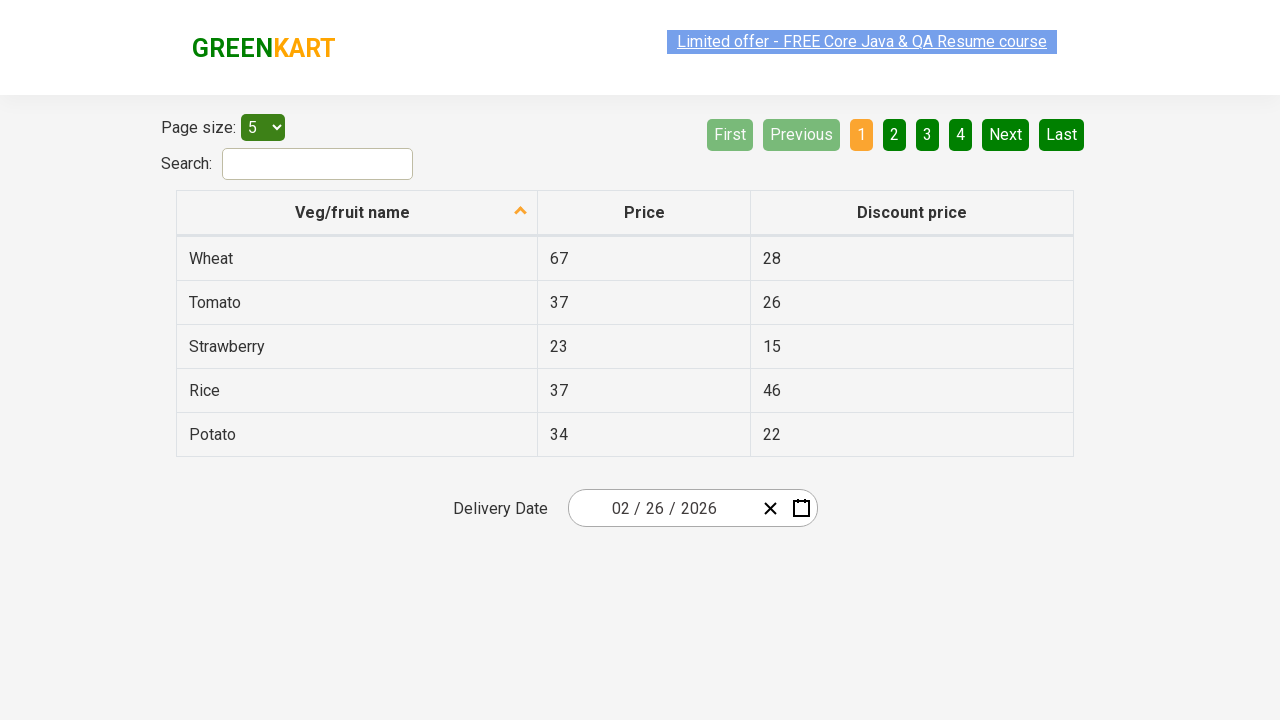

Clicked first column header to sort table at (357, 213) on xpath=//tr/th[1]
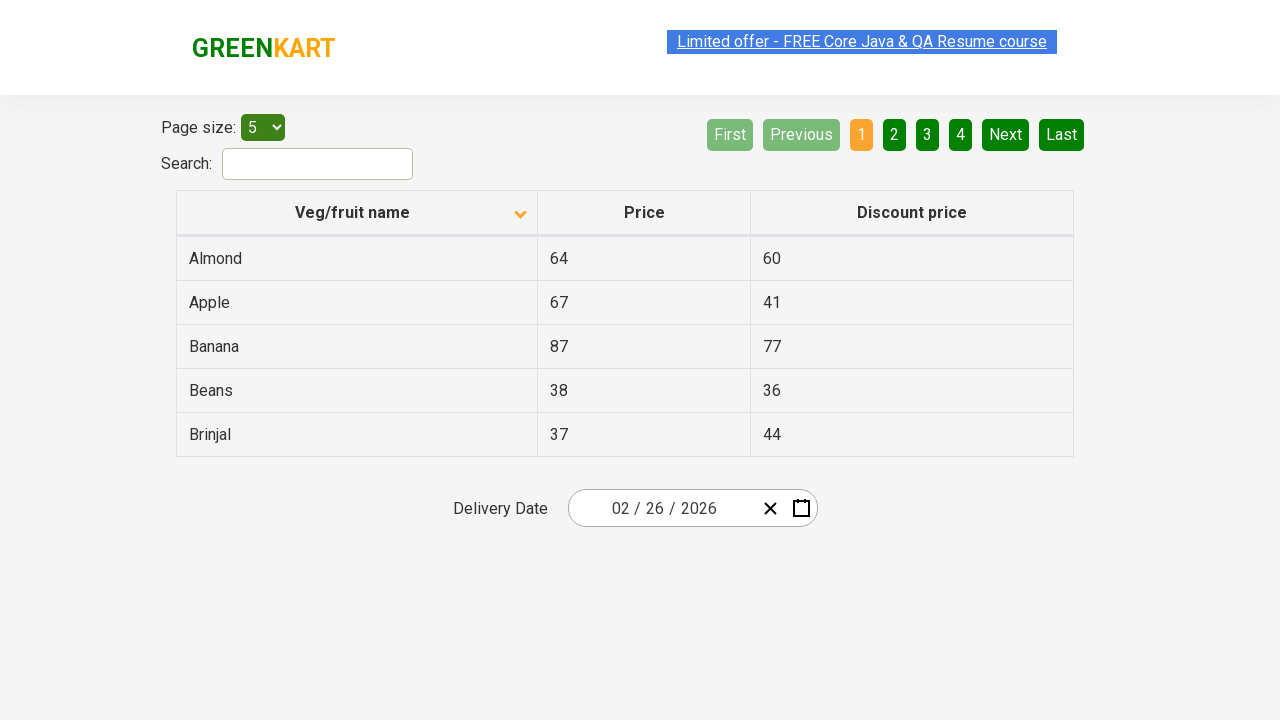

Waited for table to be sorted
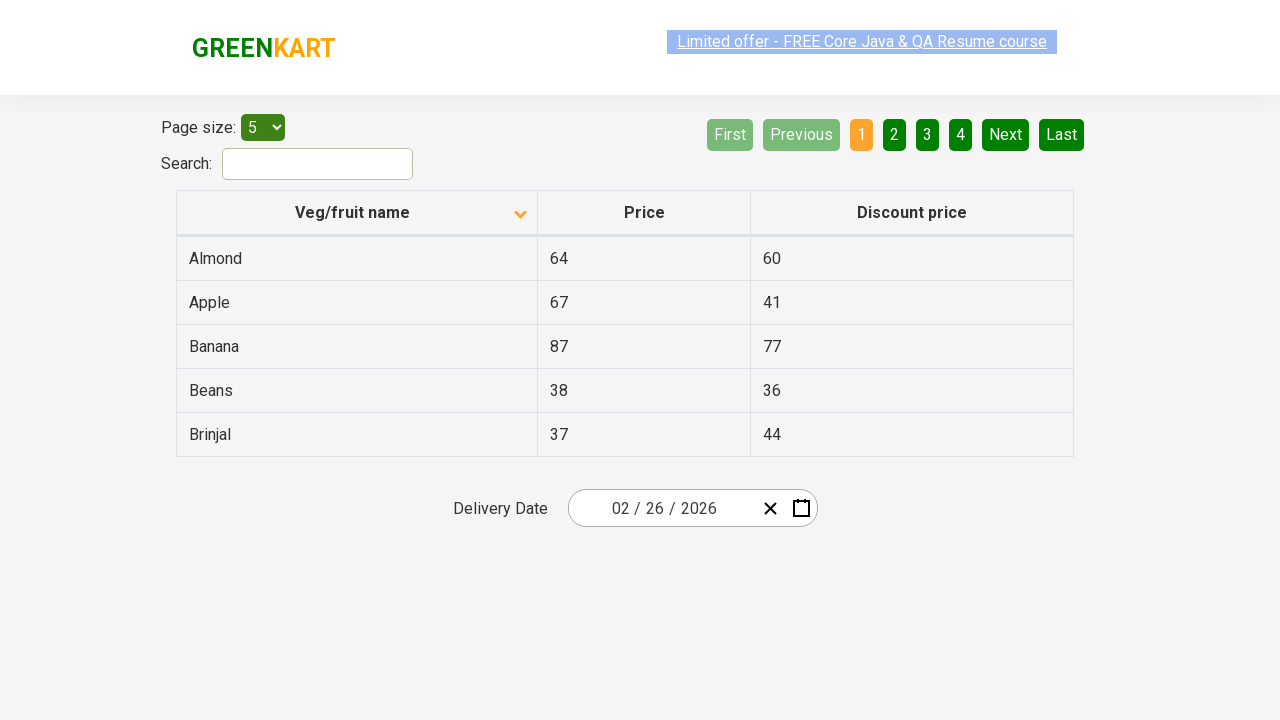

Retrieved all elements from first column
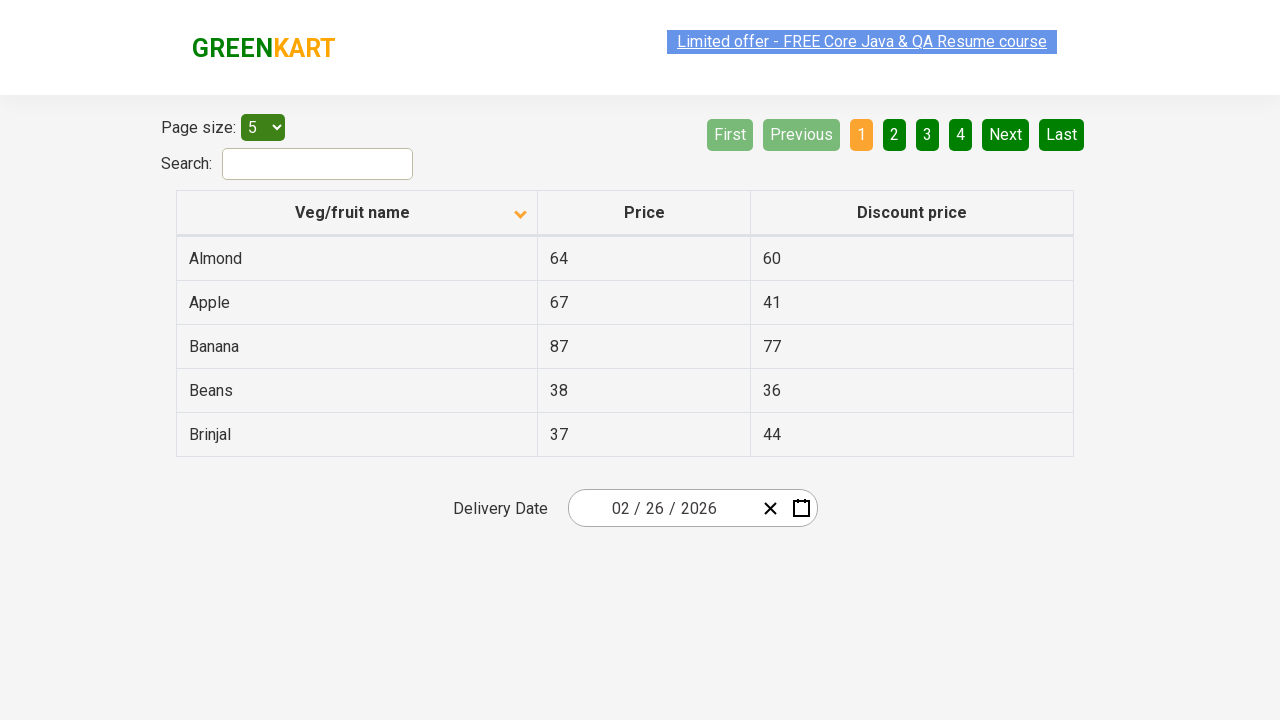

Extracted text content from all first column elements
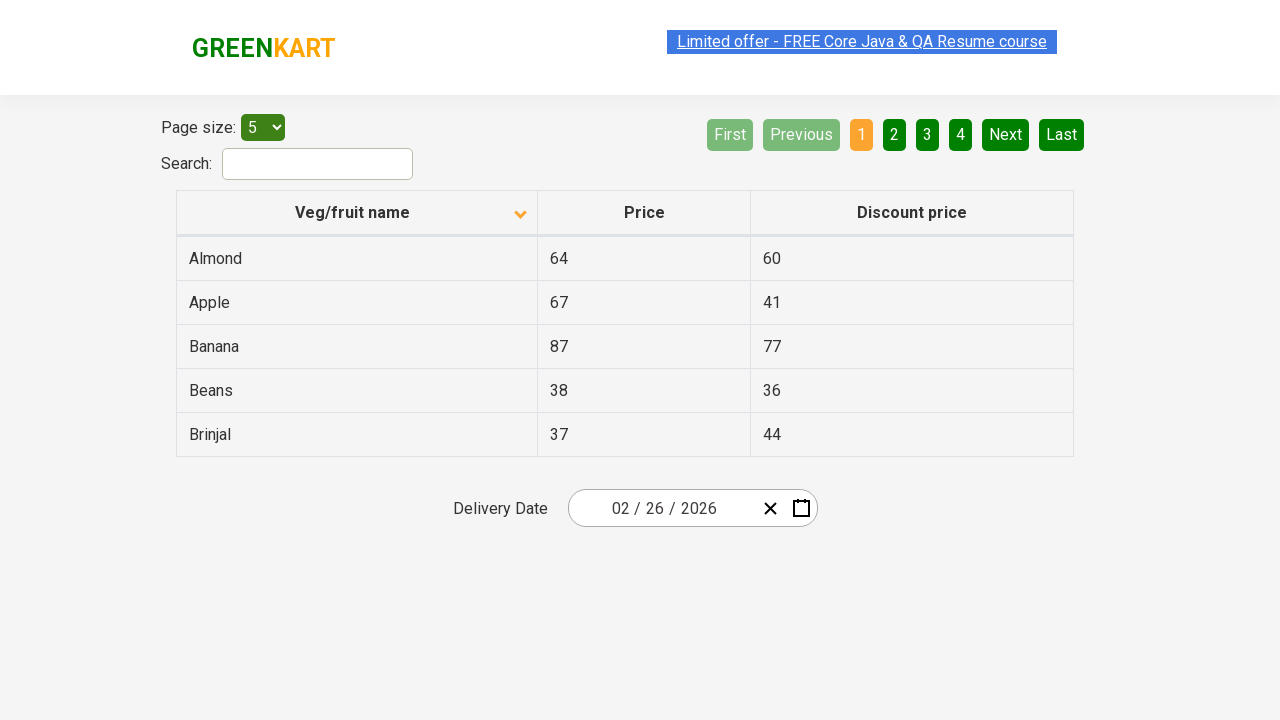

Created sorted version of the list for comparison
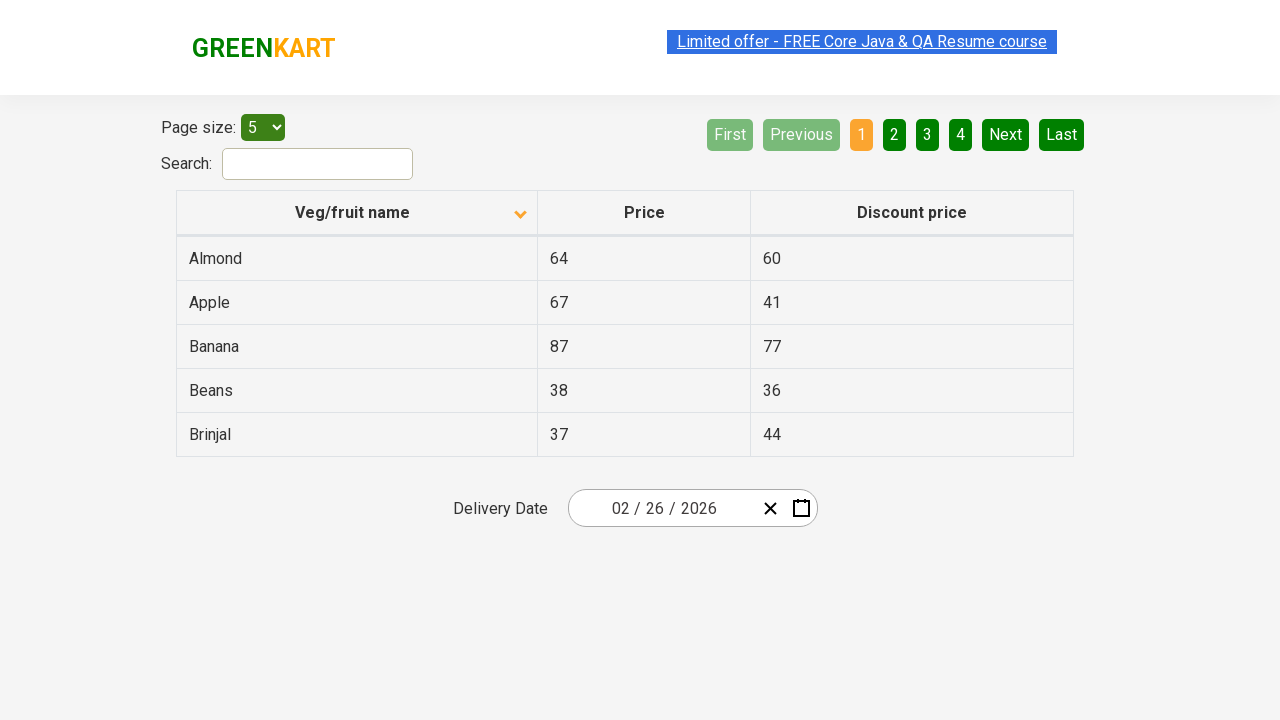

Verified that table is sorted correctly
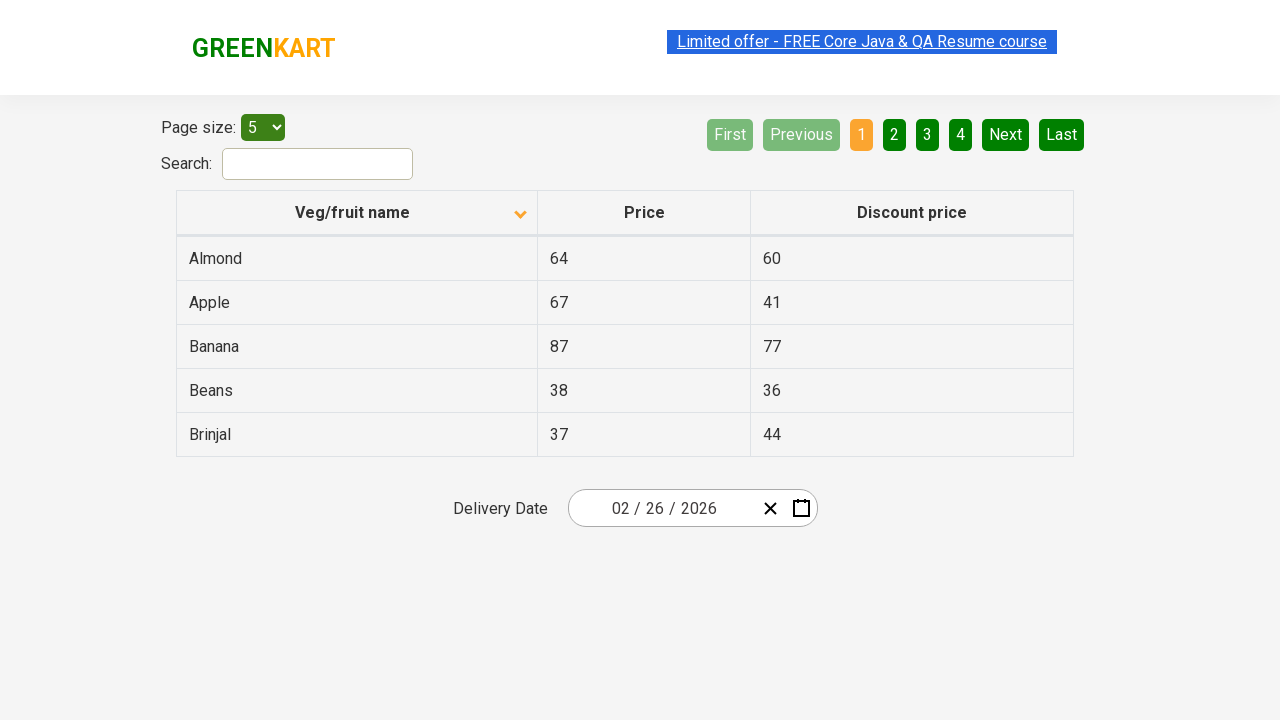

Found Beans in table with price: 38
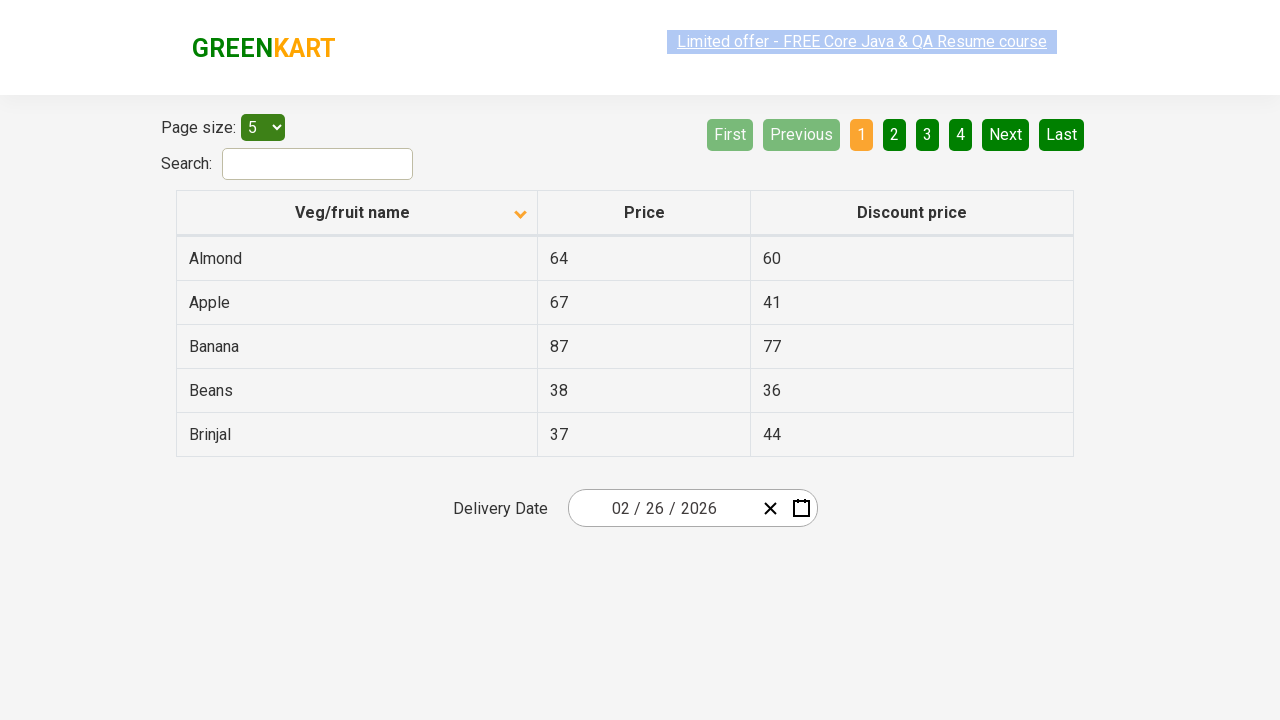

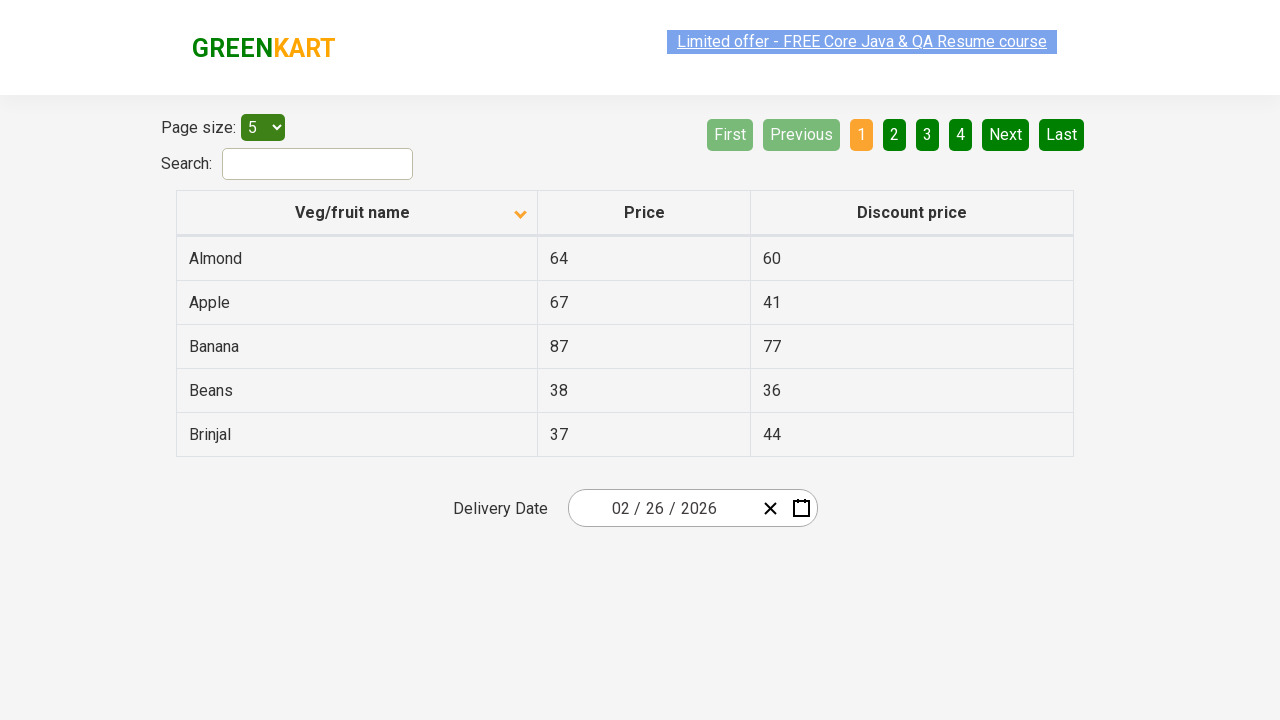